Navigates to the Axis Bank homepage and waits for it to load

Starting URL: https://www.axisbank.com/

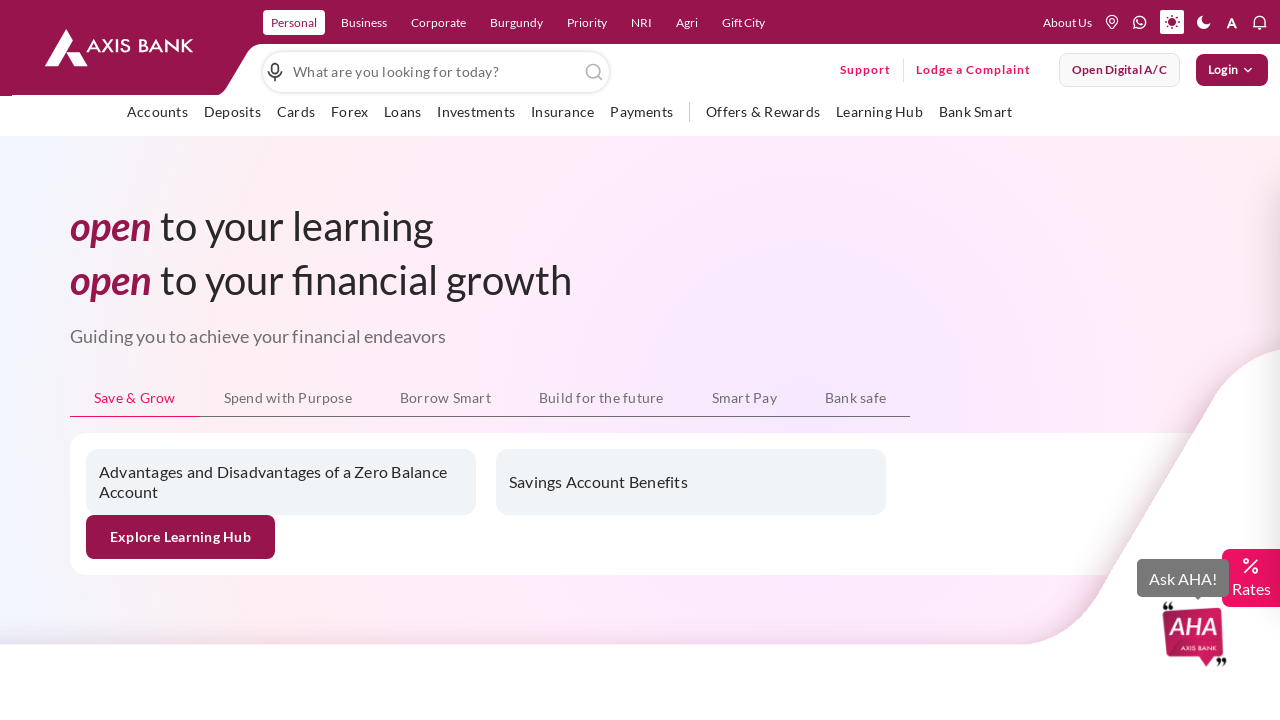

Navigated to Axis Bank homepage
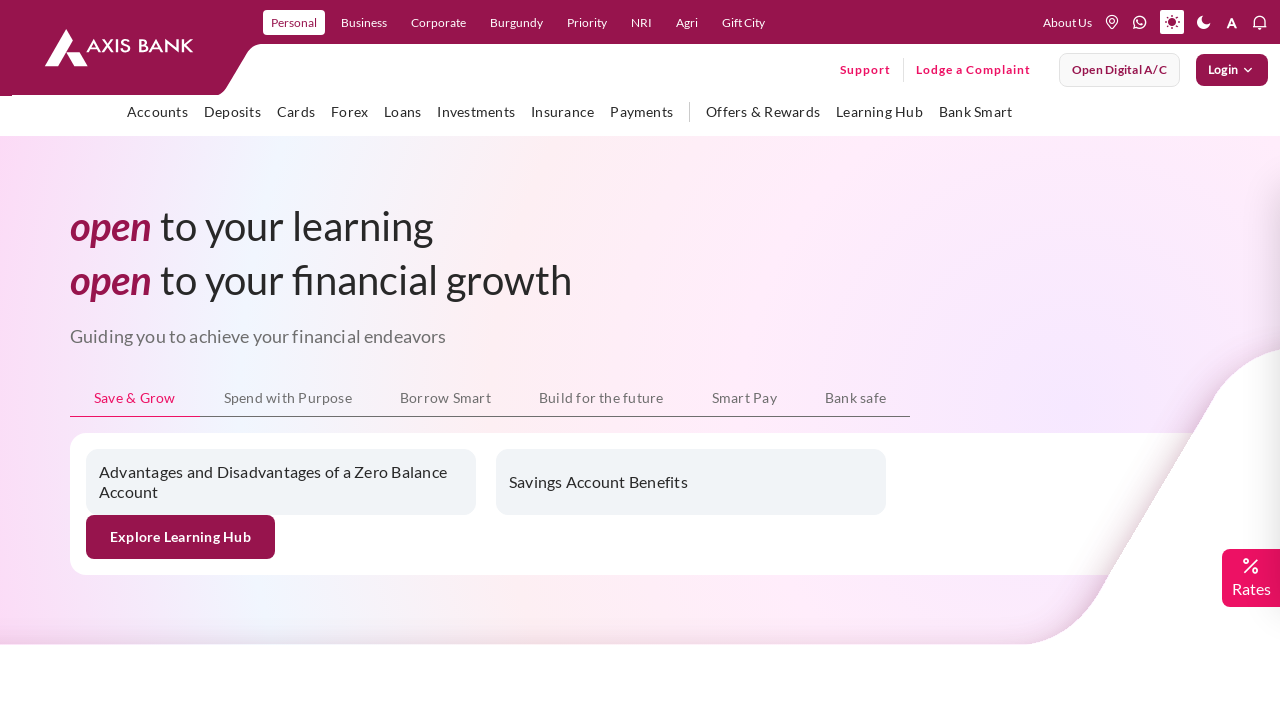

Axis Bank homepage fully loaded and network idle
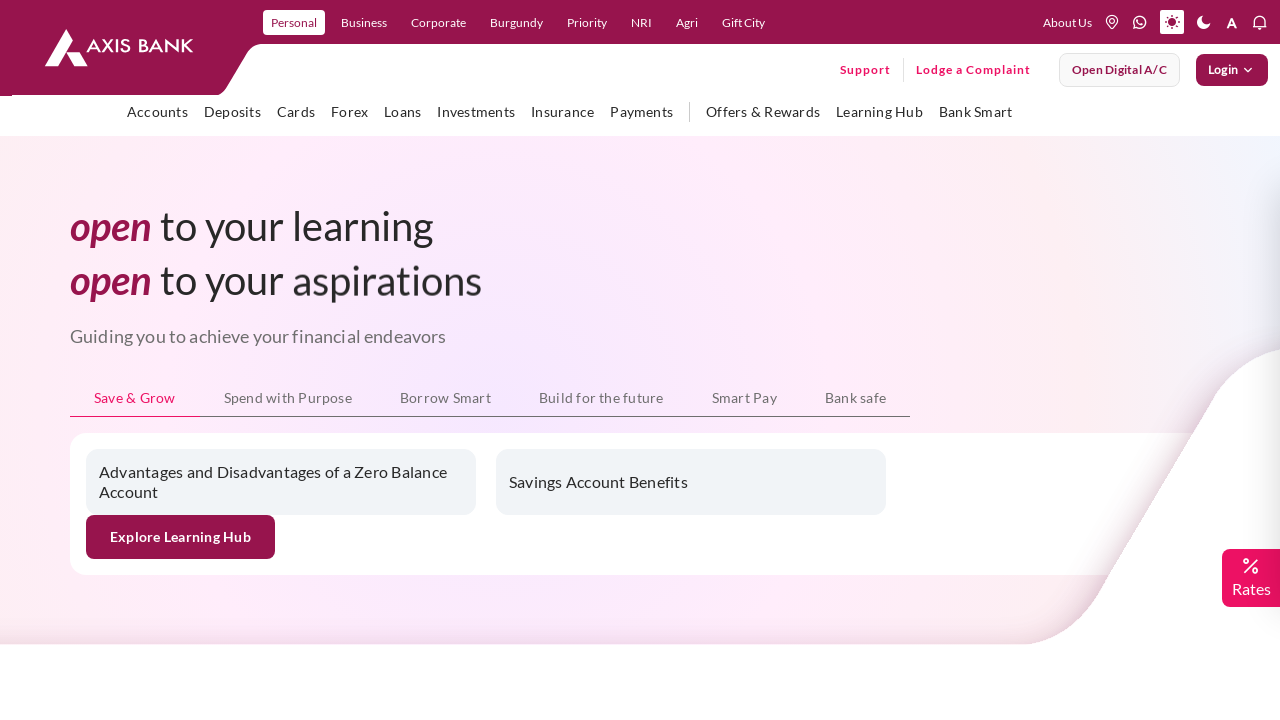

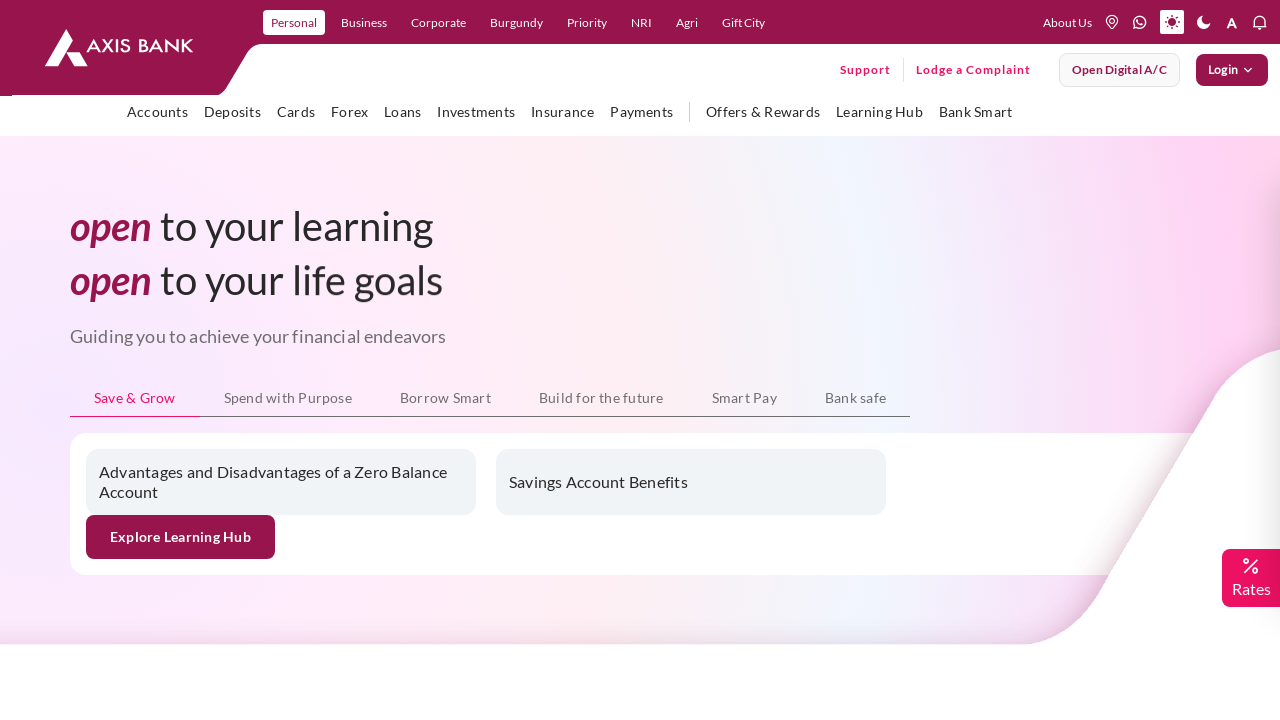